Tests checkbox selection functionality on a registration form by clicking a checkbox if it's not already selected

Starting URL: https://demo.automationtesting.in/Register.html

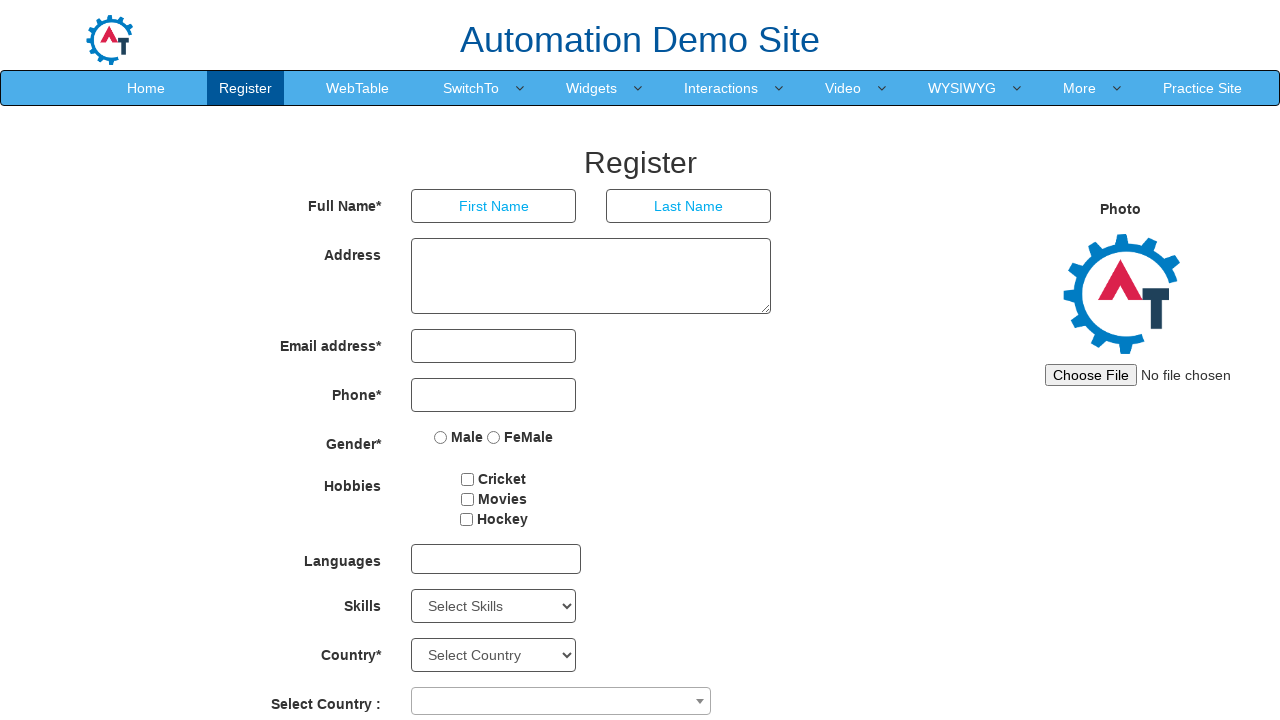

Located checkbox element with id 'checkbox1'
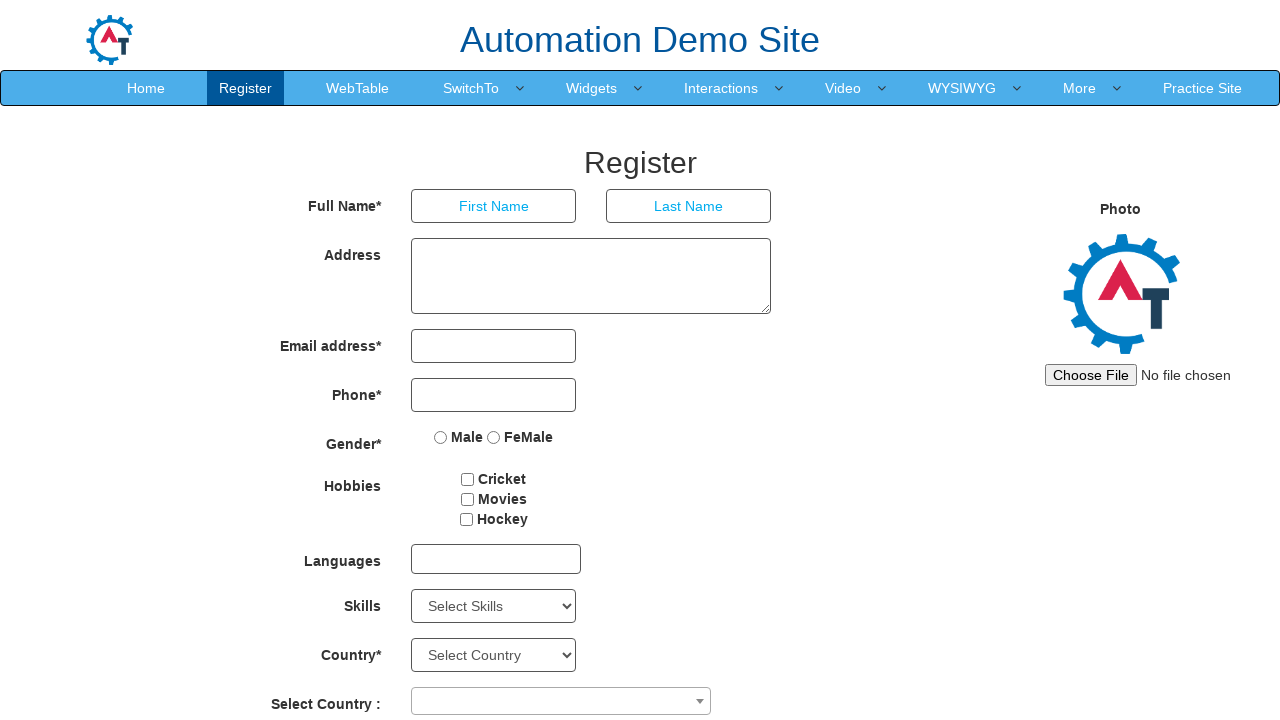

Verified that checkbox is not currently selected
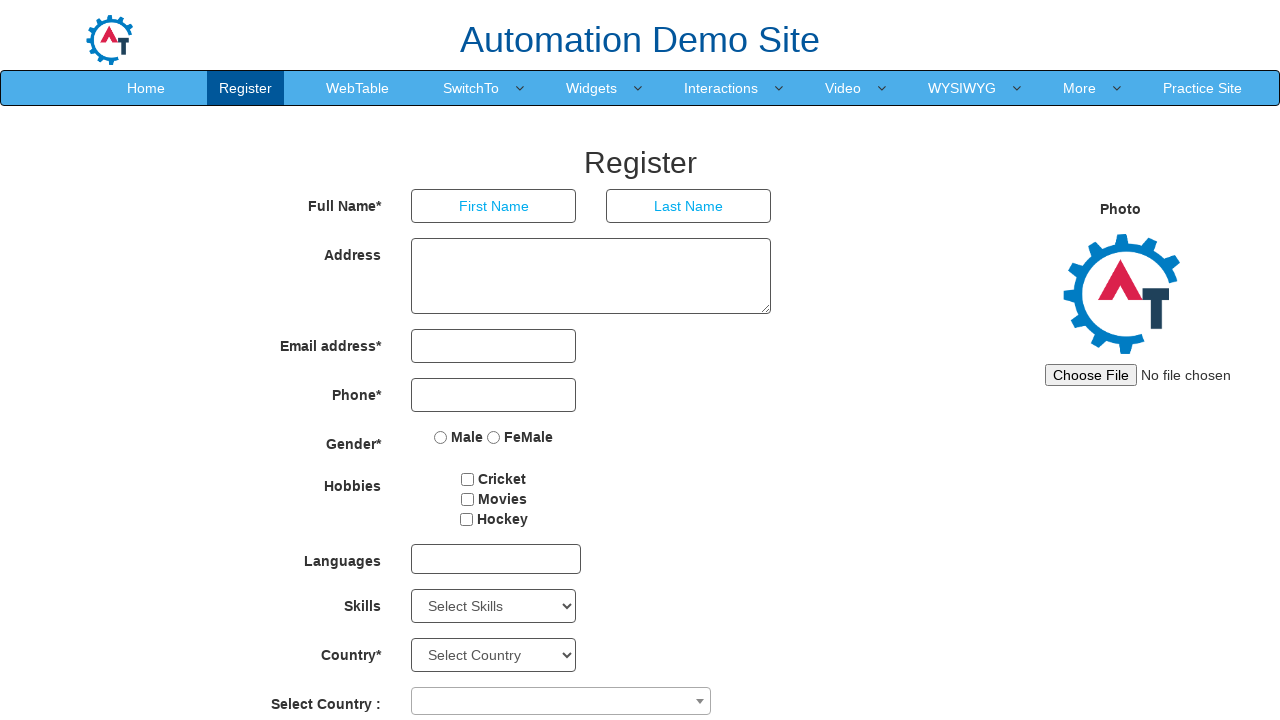

Clicked checkbox to select it at (468, 479) on #checkbox1
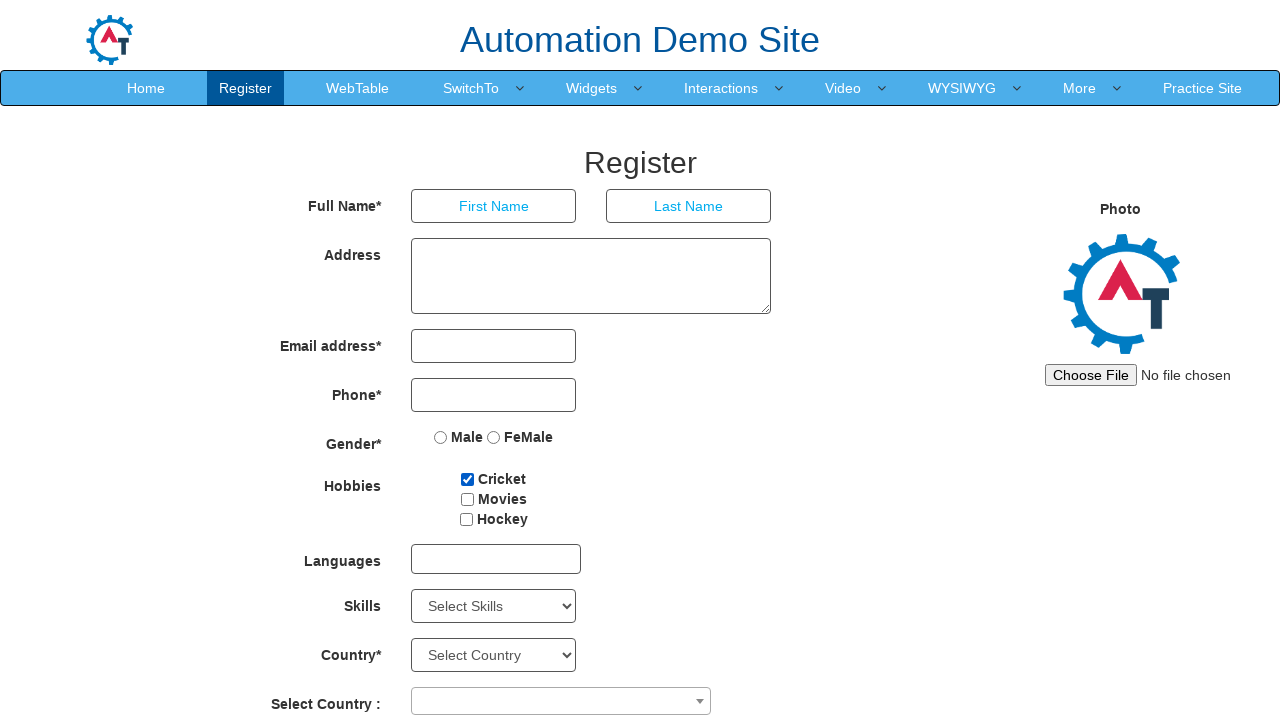

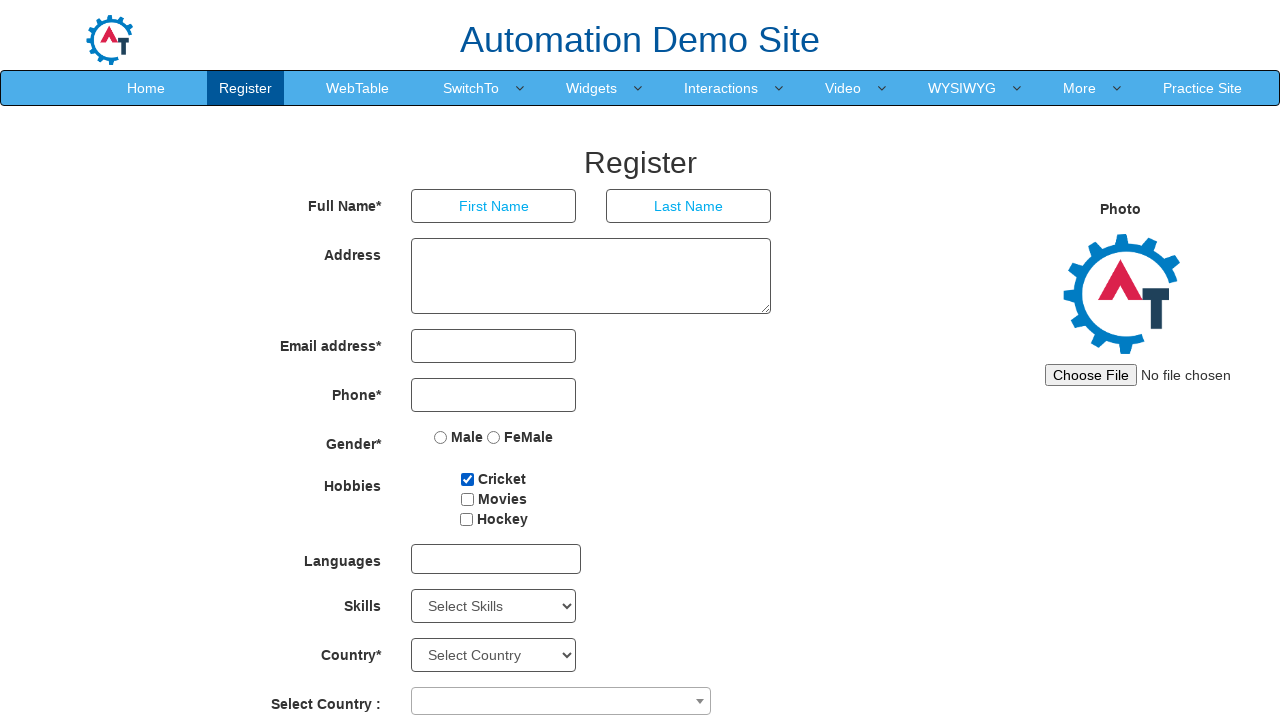